Tests checkbox functionality by verifying default states of two checkboxes, then clicking to toggle their states and verifying the changes.

Starting URL: https://practice.cydeo.com/checkboxes

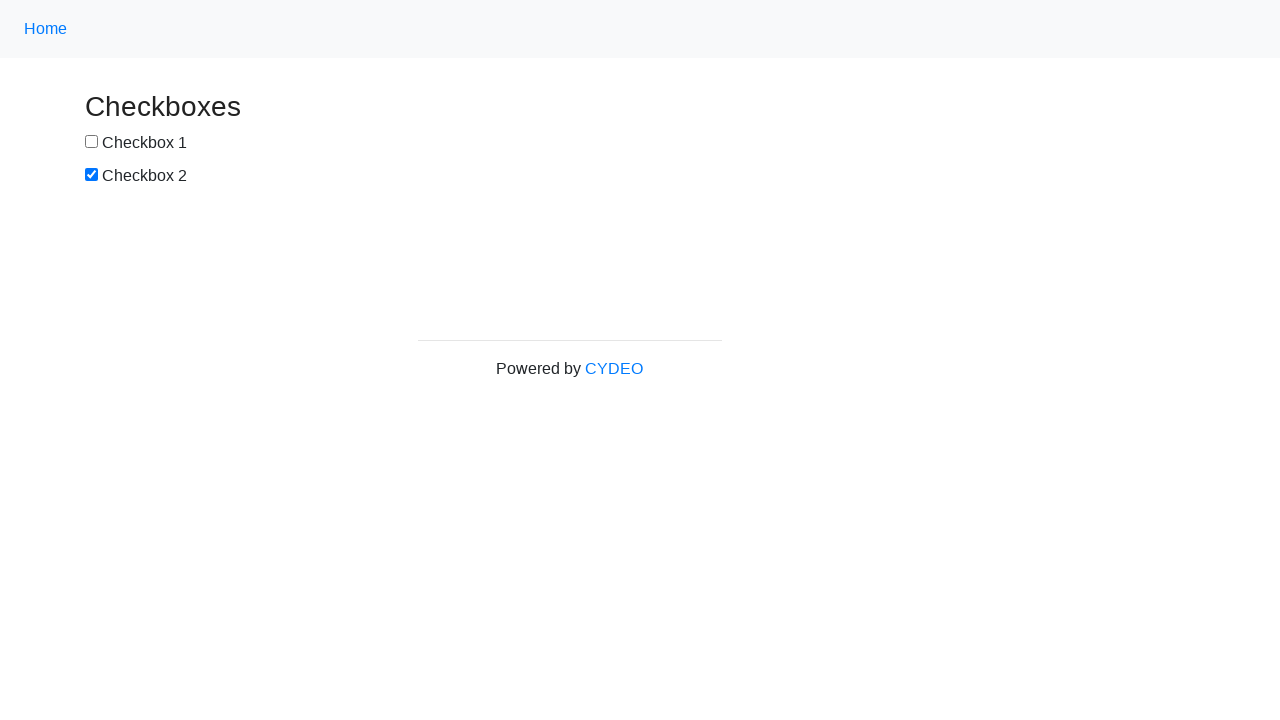

Located checkbox1 element
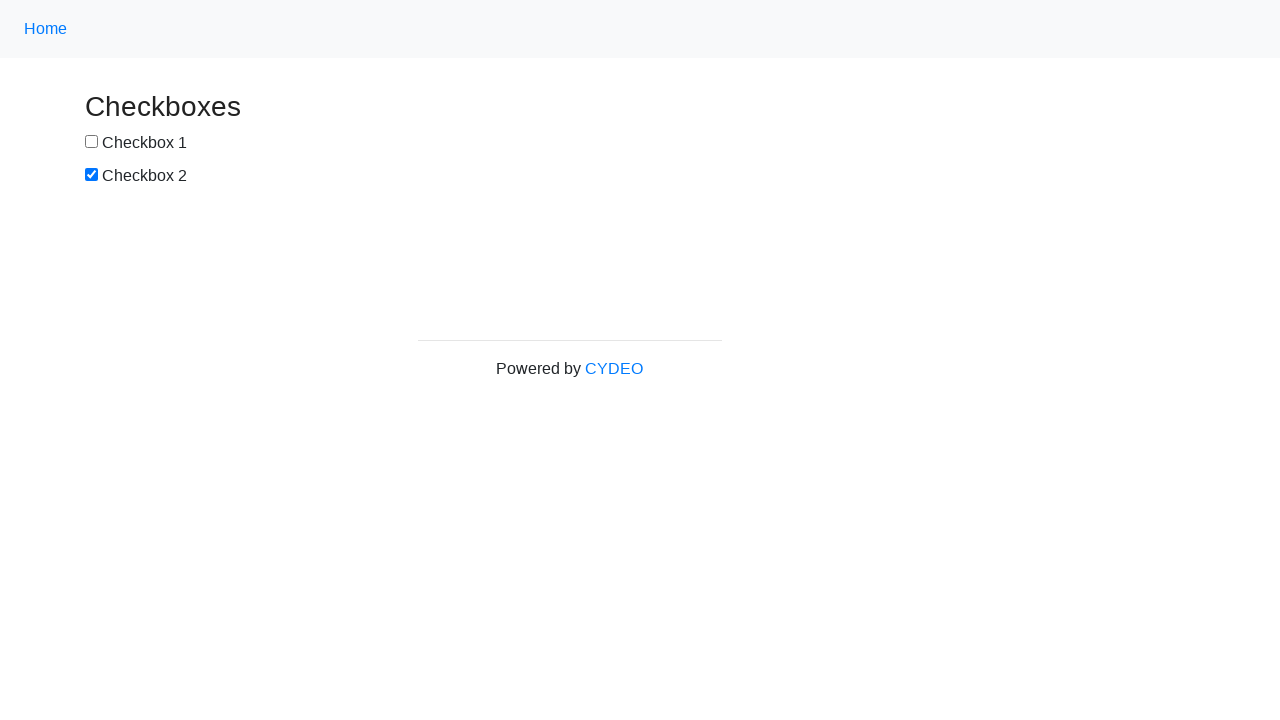

Located checkbox2 element
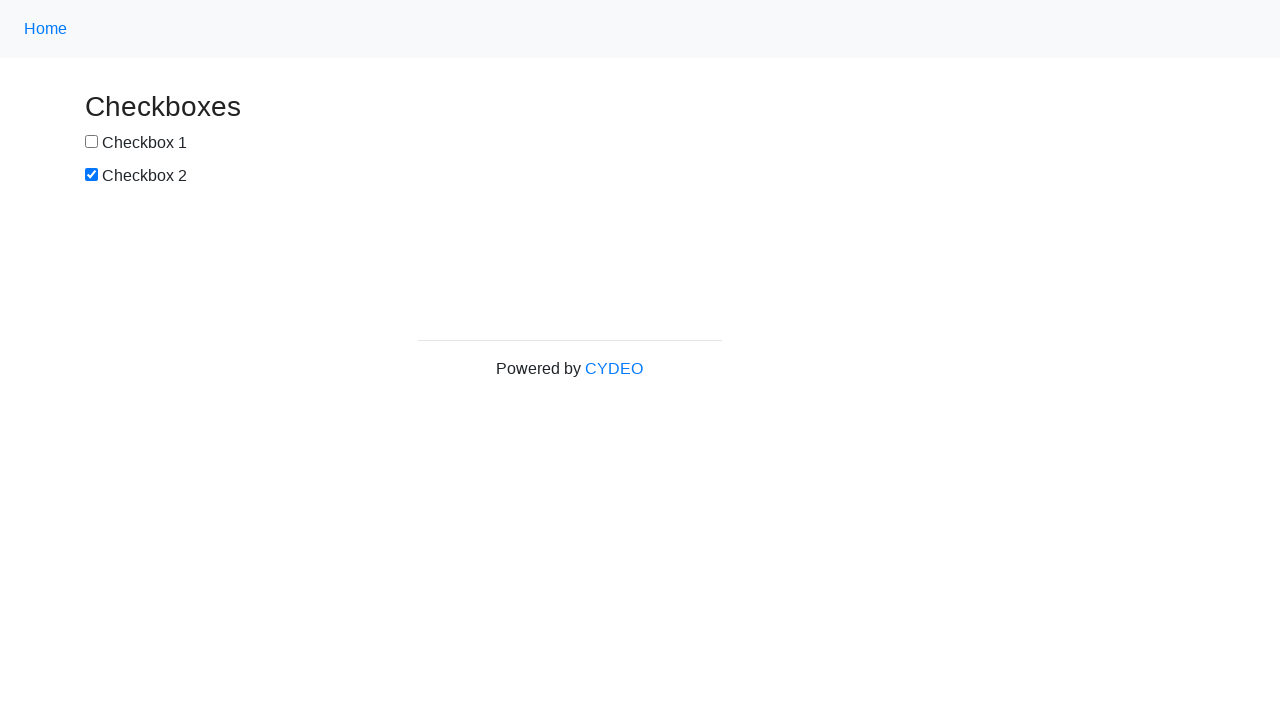

Verified checkbox1 is not selected by default
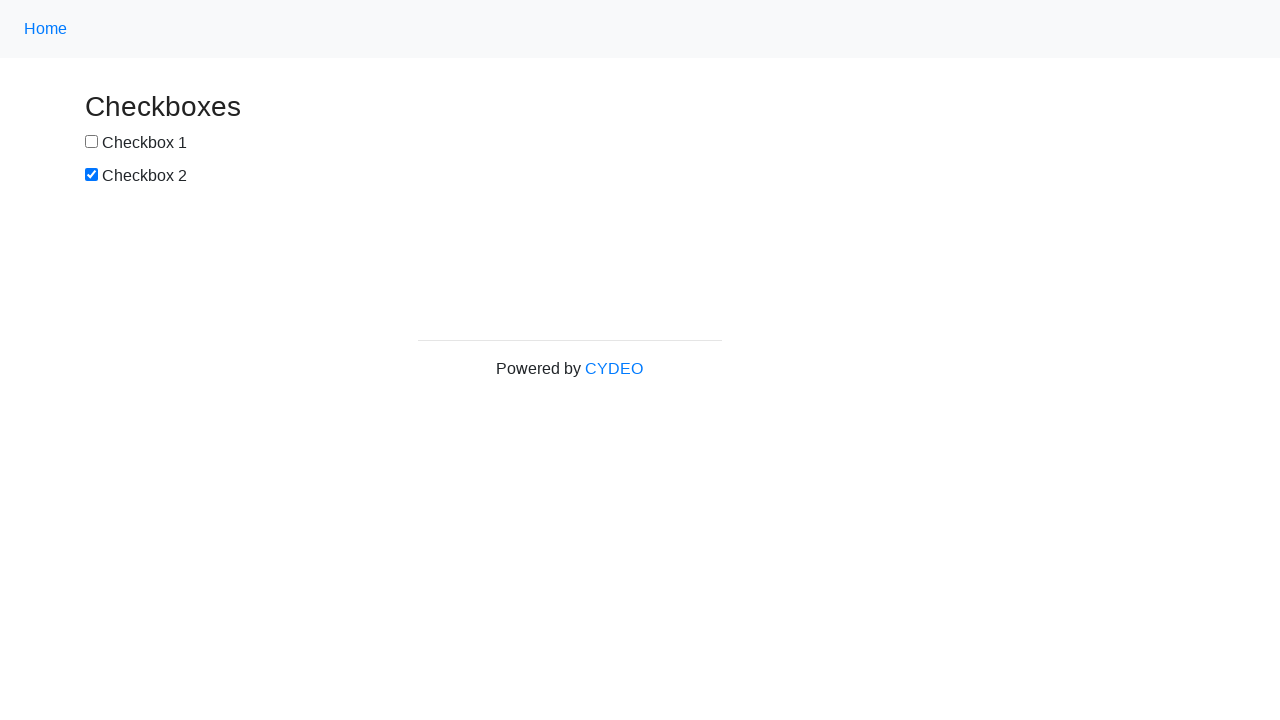

Verified checkbox2 is selected by default
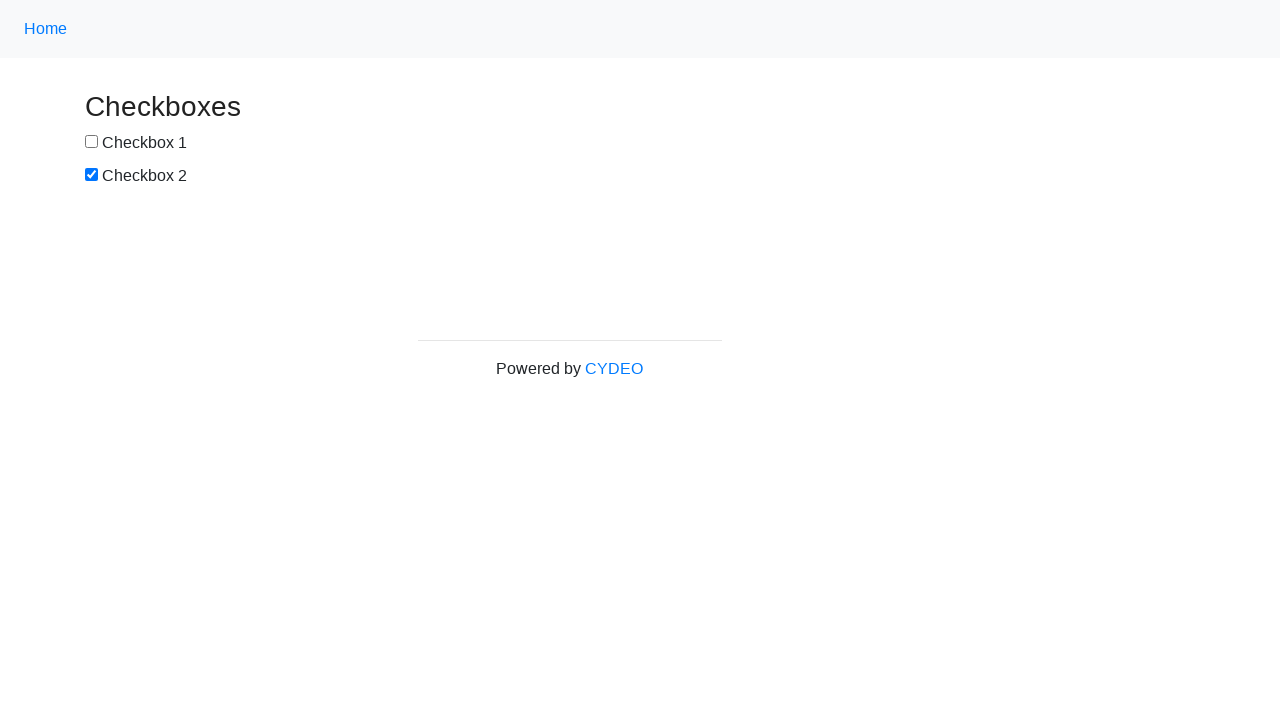

Clicked checkbox1 to select it at (92, 142) on input[name='checkbox1']
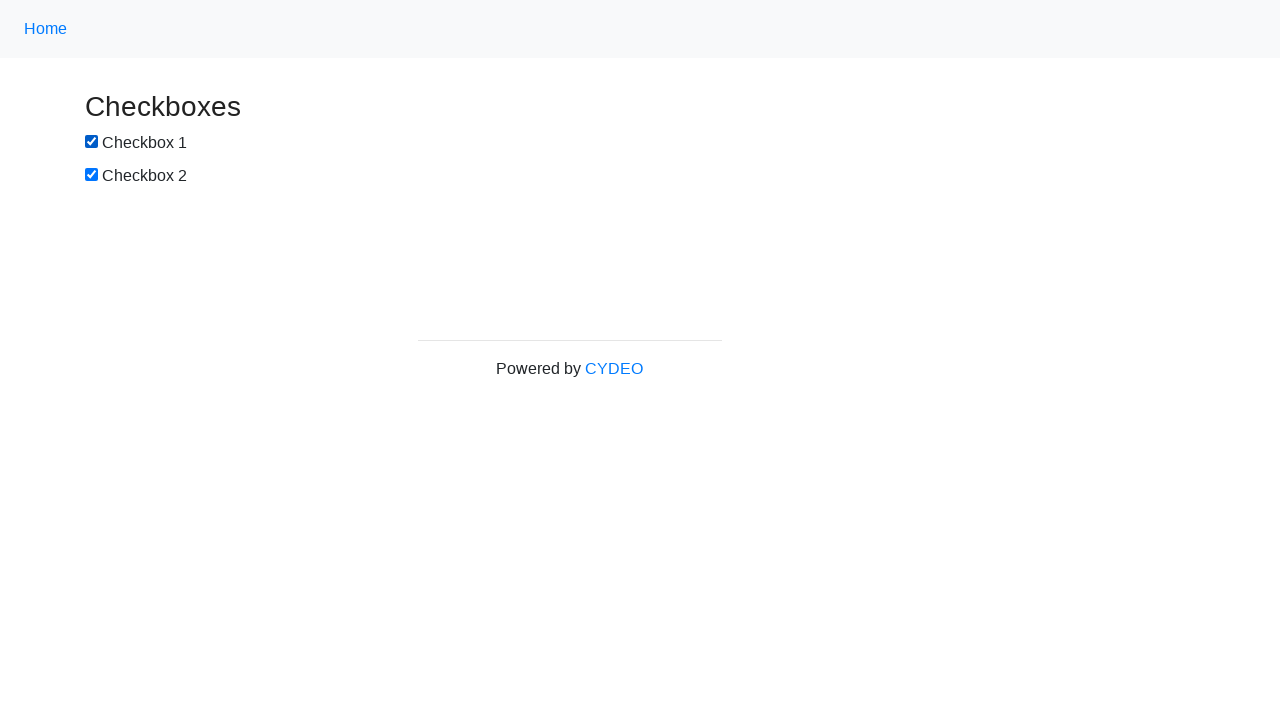

Clicked checkbox2 to deselect it at (92, 175) on input[name='checkbox2']
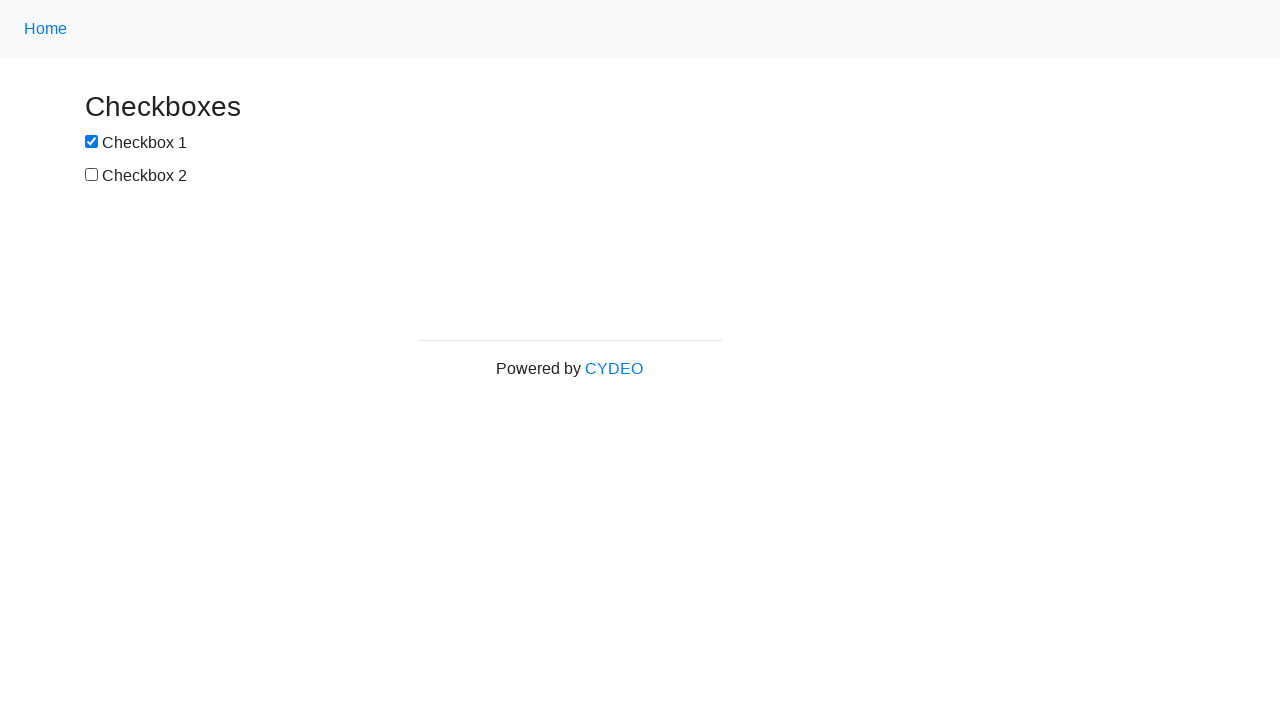

Verified checkbox1 is now selected
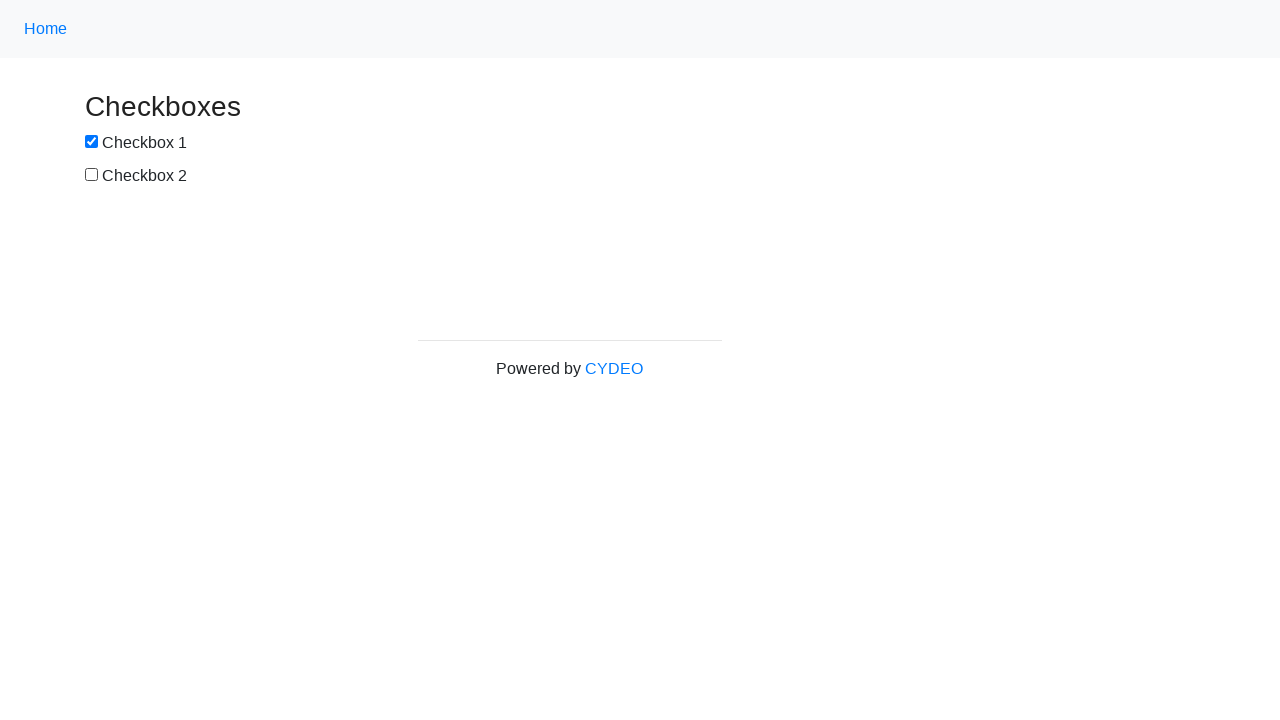

Verified checkbox2 is now deselected
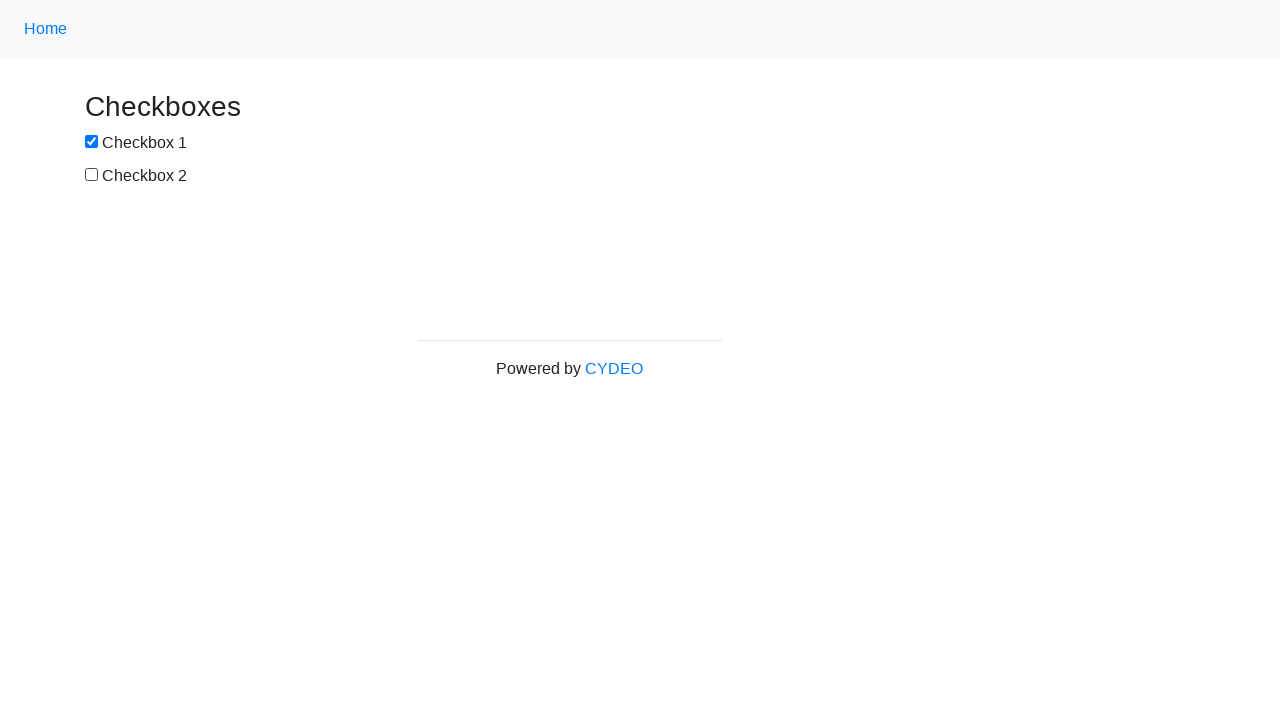

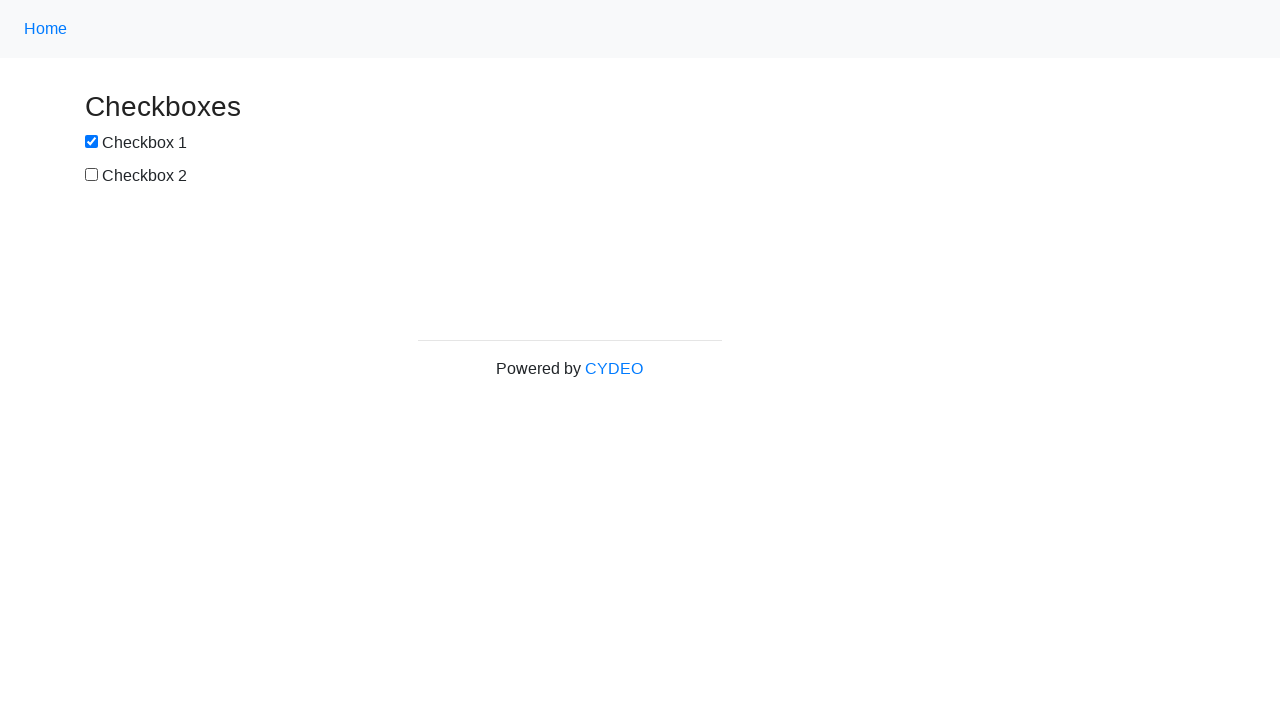